Navigates to OrangeHRM demo page and verifies that the URL contains expected substrings ("/login" and "demo") and the page title contains "HRM"

Starting URL: https://opensource-demo.orangehrmlive.com/web/index.php/auth/login

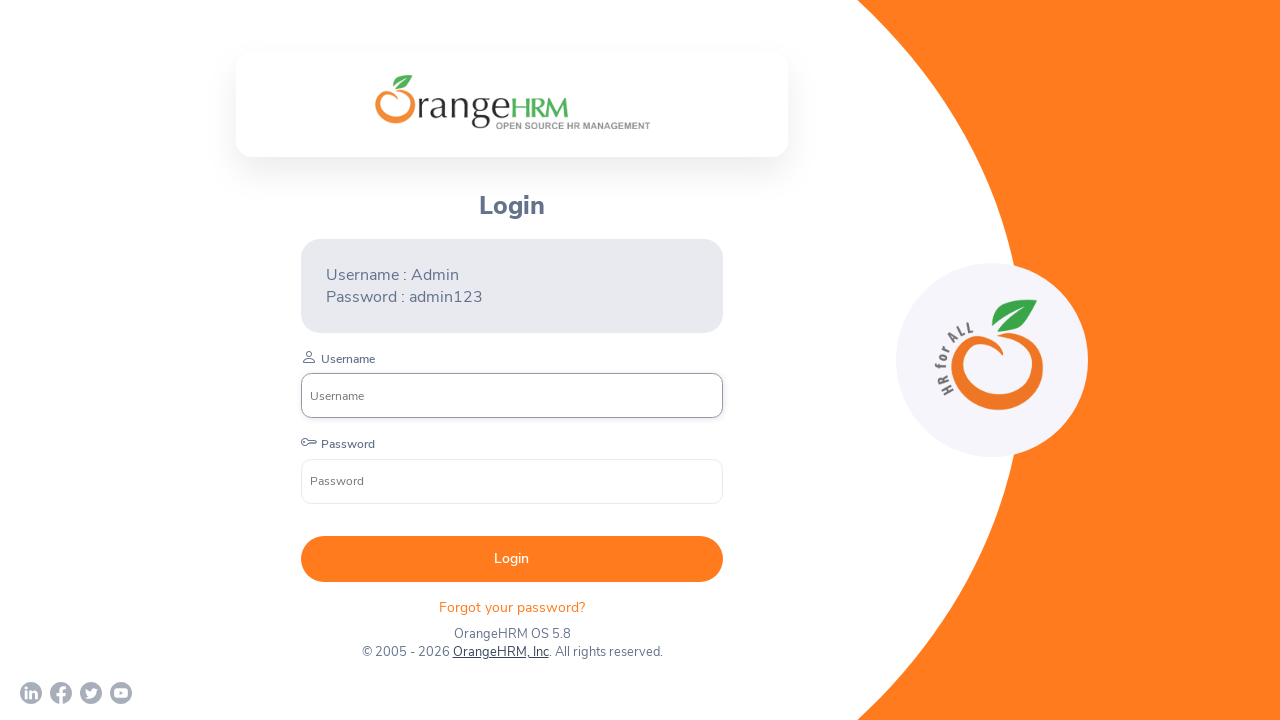

Page loaded (domcontentloaded state reached)
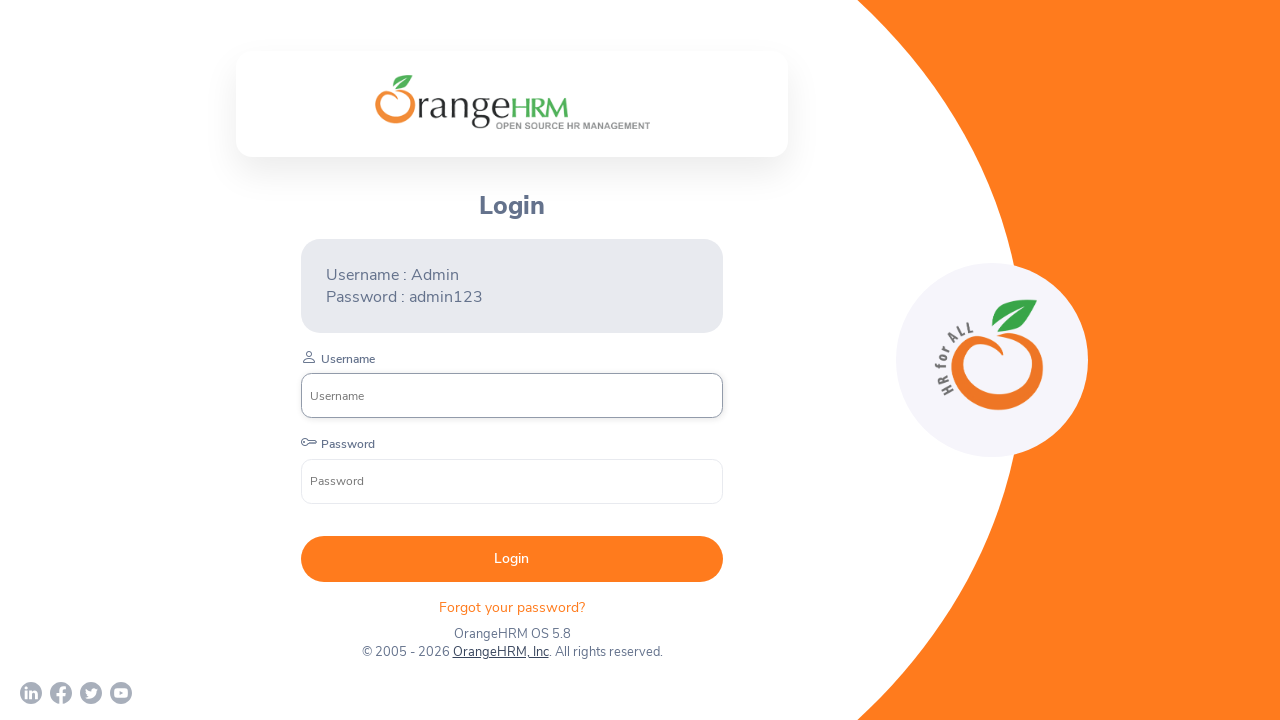

Captured page URL: https://opensource-demo.orangehrmlive.com/web/index.php/auth/login
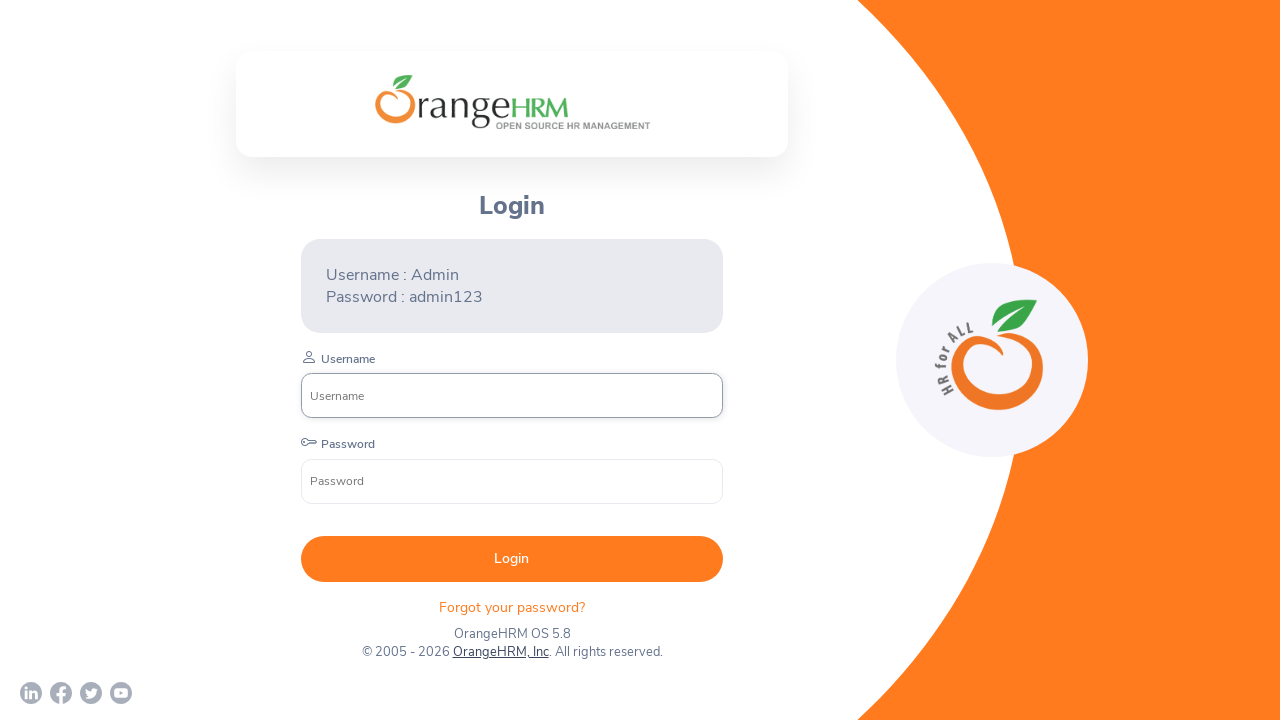

Verified URL contains '/login' substring
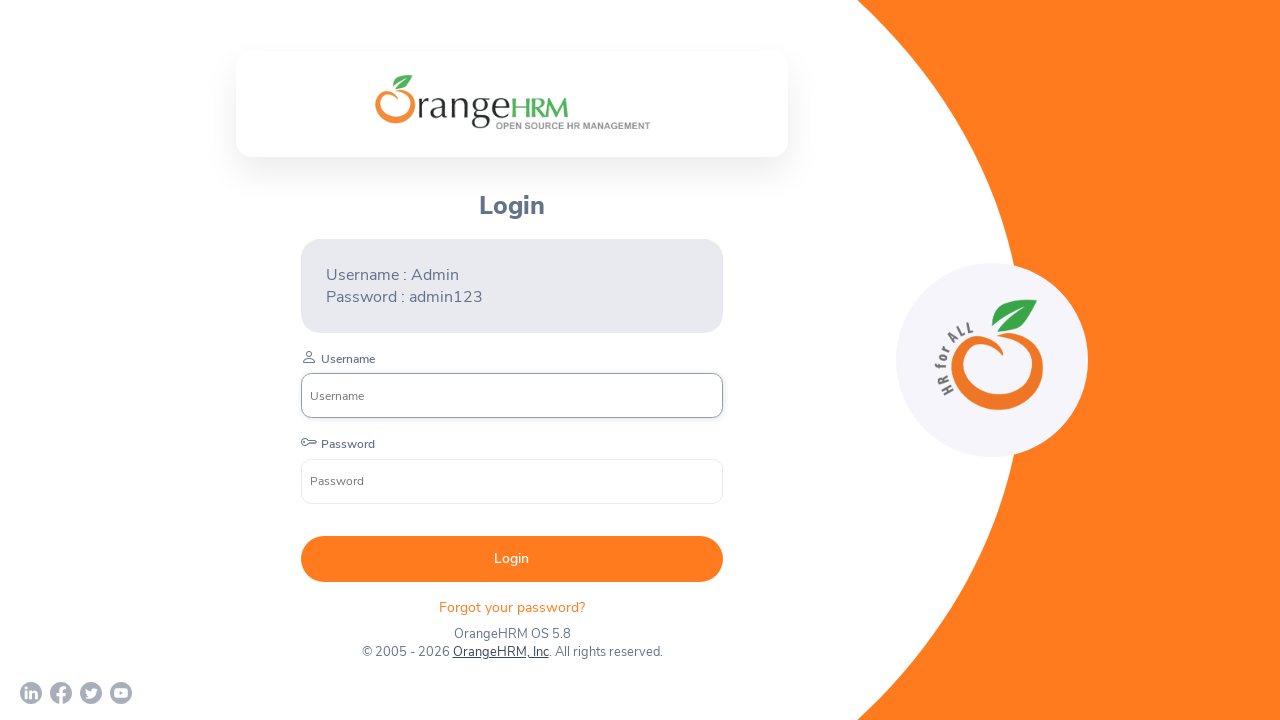

Verified URL contains 'demo' substring
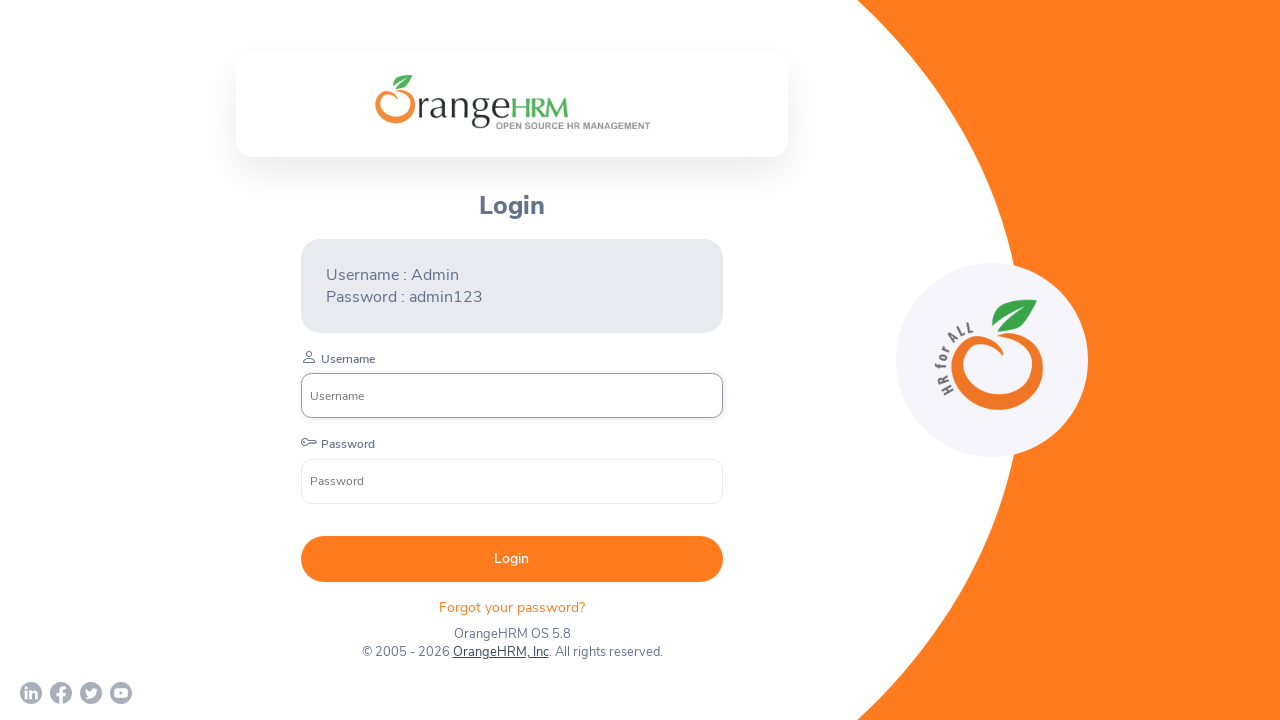

Captured page title: OrangeHRM
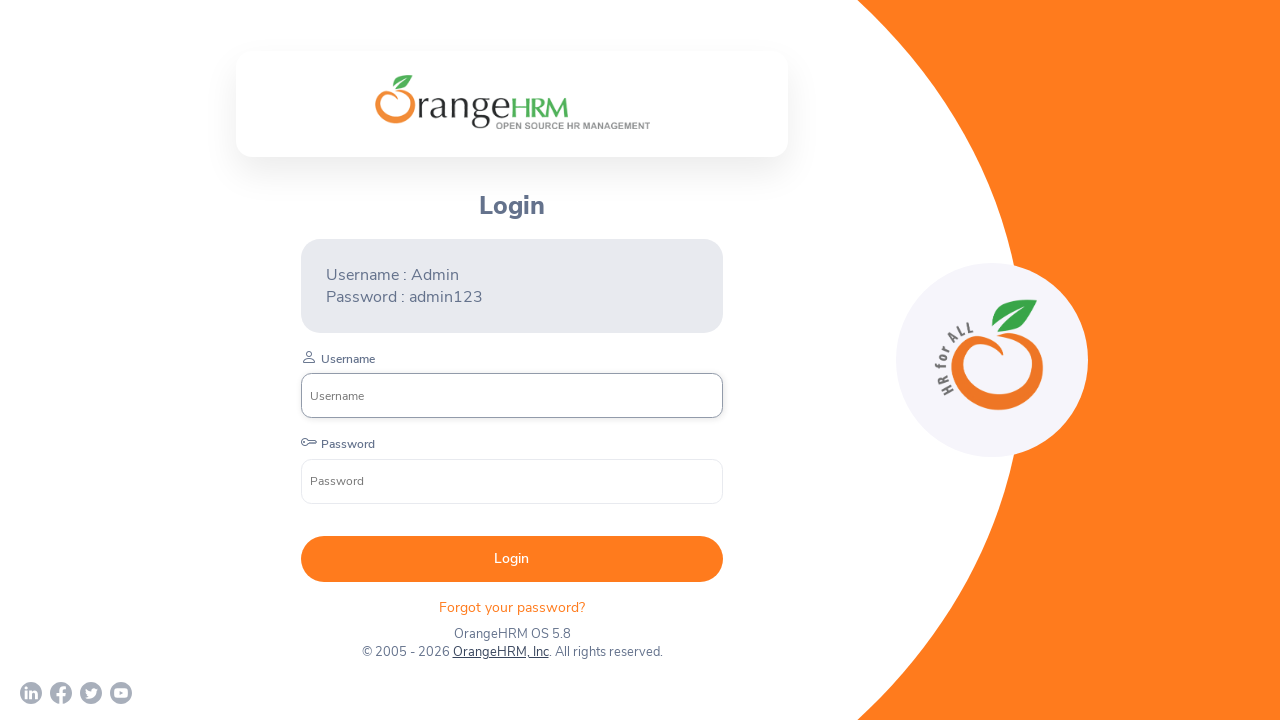

Verified page title contains 'HRM'
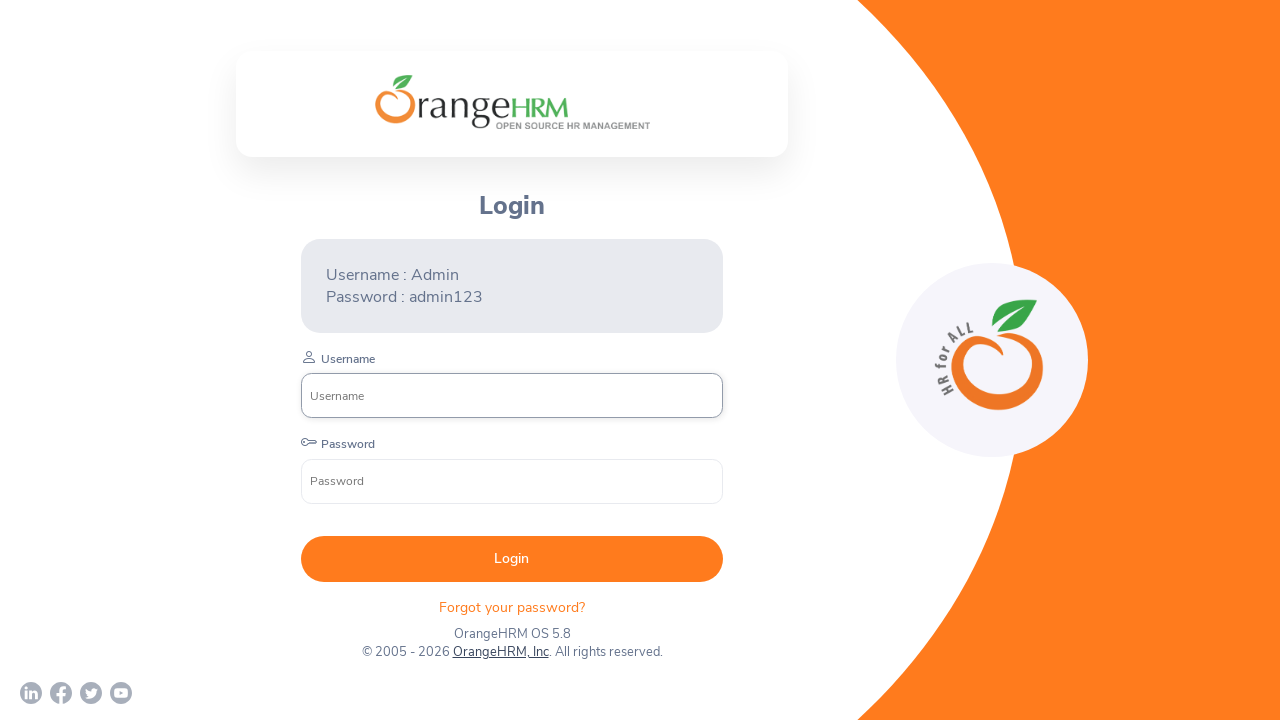

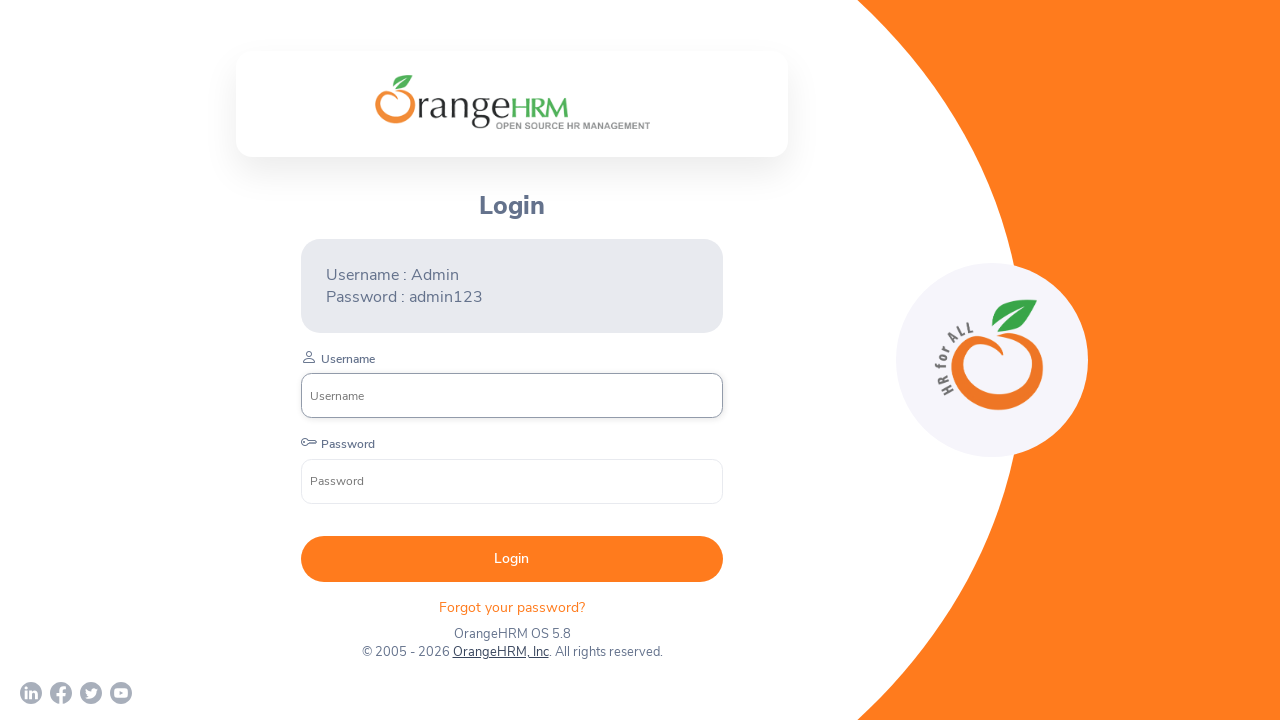